Tests the Add/Remove Elements functionality by navigating to that section and clicking the Add Element button

Starting URL: https://the-internet.herokuapp.com/

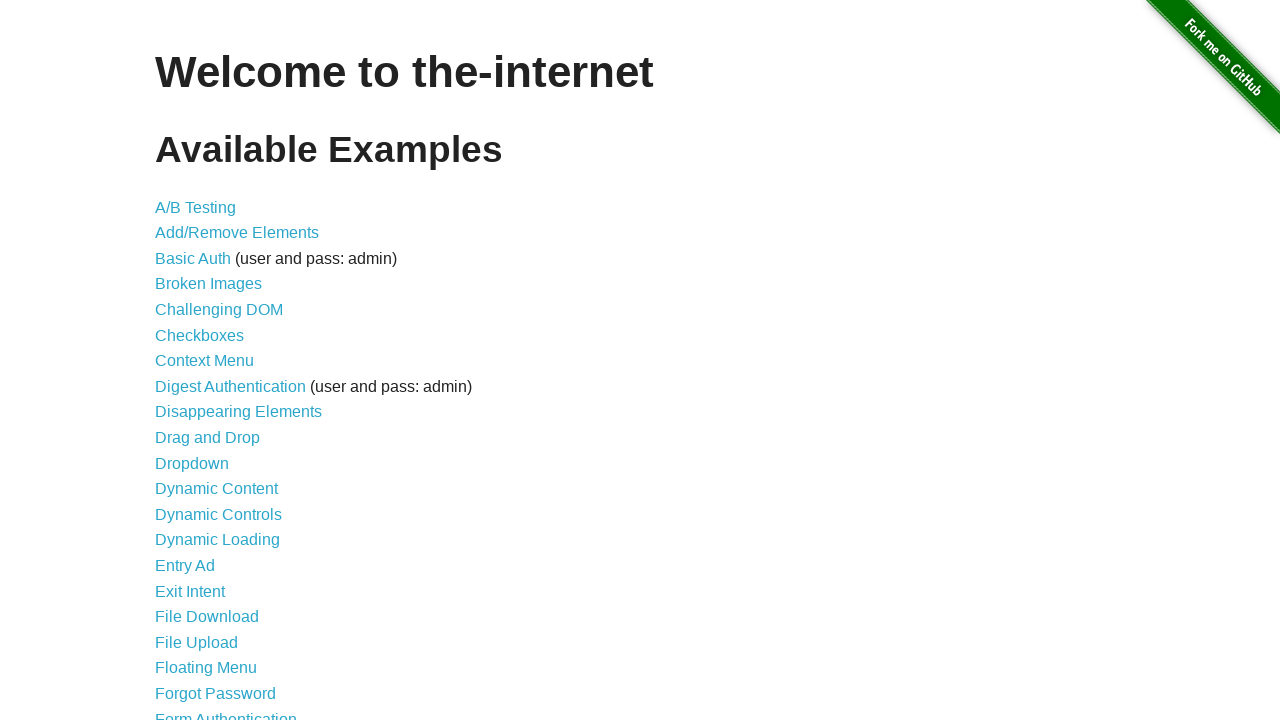

Clicked on Add/Remove Elements link to navigate to that section at (237, 233) on text=Add/Remove Elements
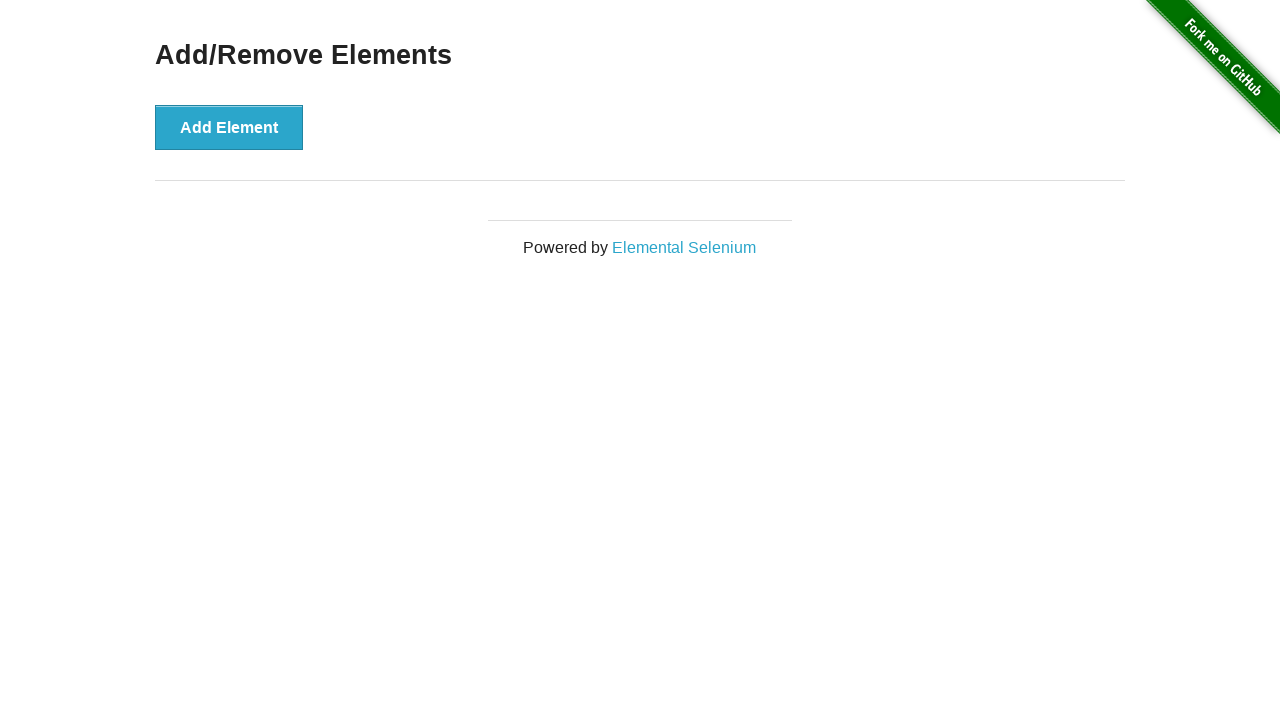

Clicked Add Element button to add a new element at (229, 127) on text=Add Element
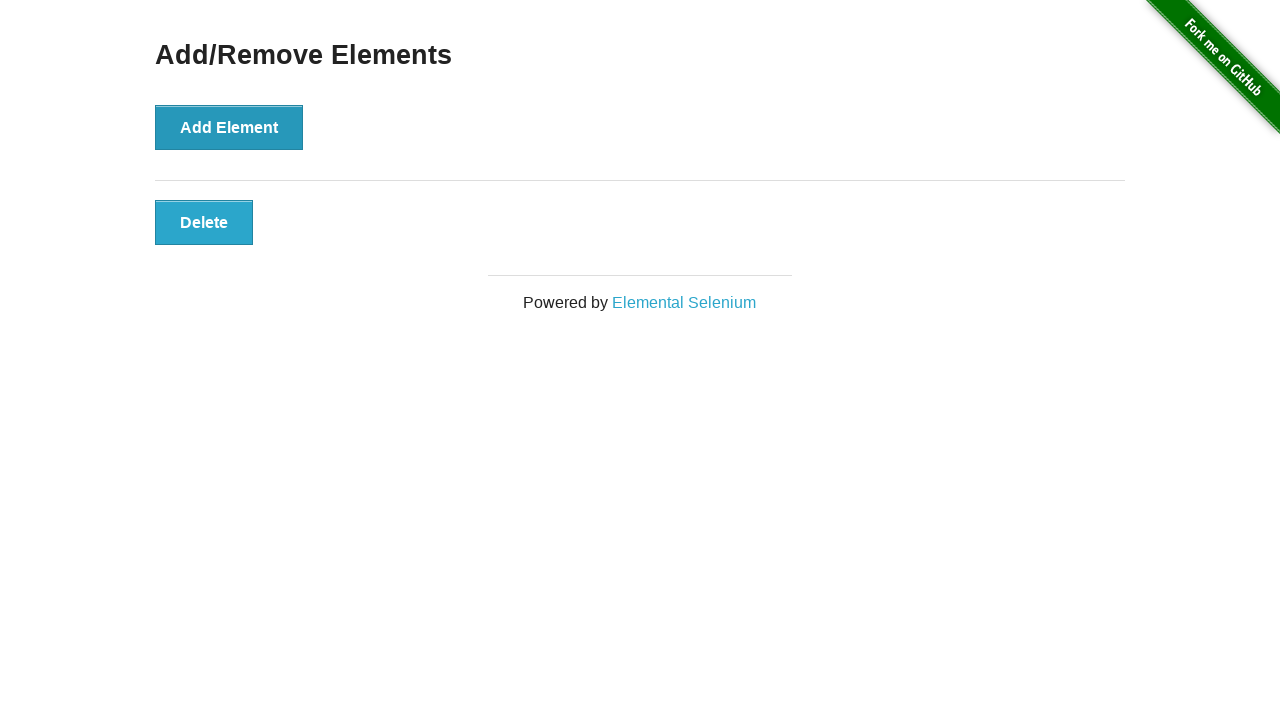

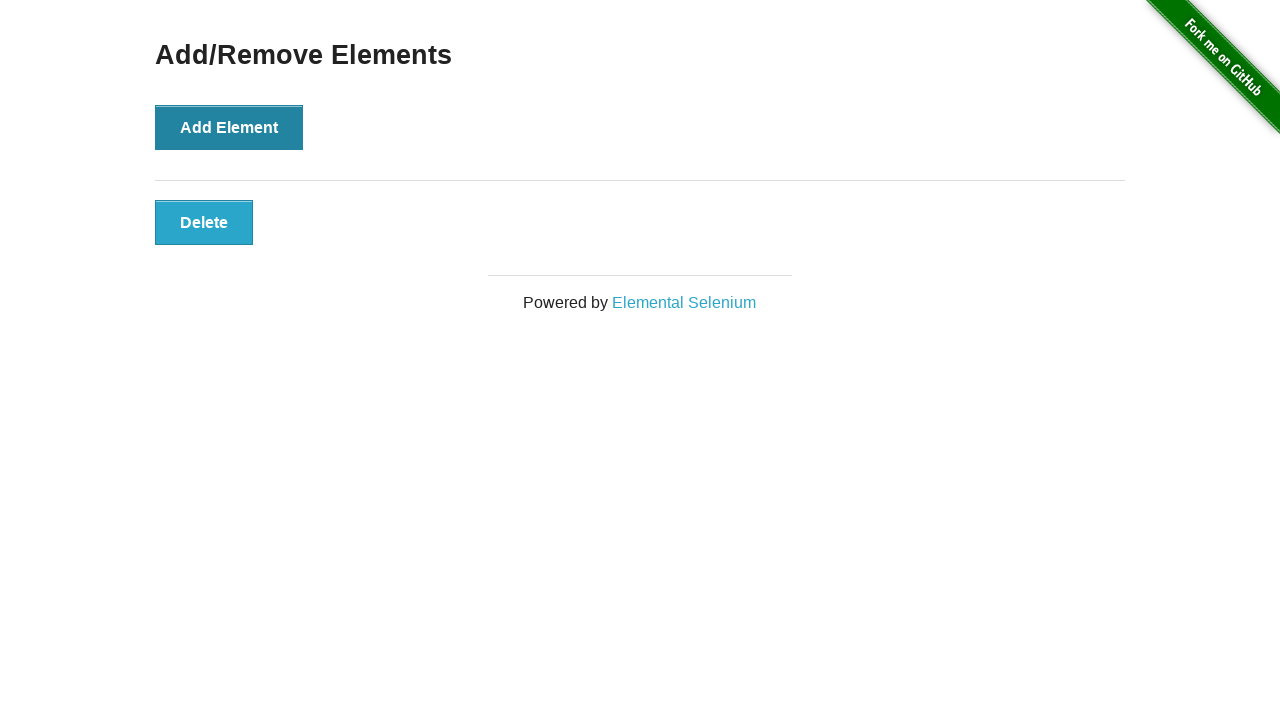